Tests JavaScript prompt alert by clicking a button that triggers a prompt dialog, entering text, accepting it, and verifying the entered text is displayed in the result.

Starting URL: http://practice.cydeo.com/javascript_alerts

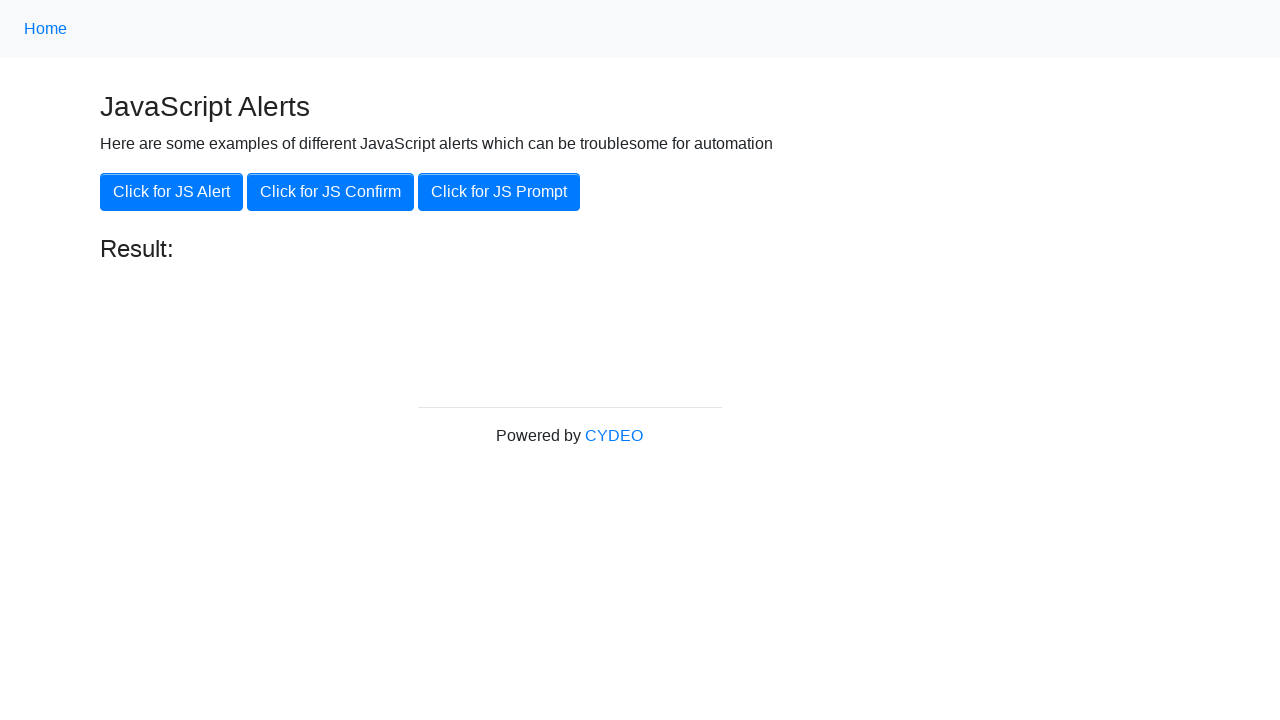

Set up dialog handler to accept prompt with text 'Hello'
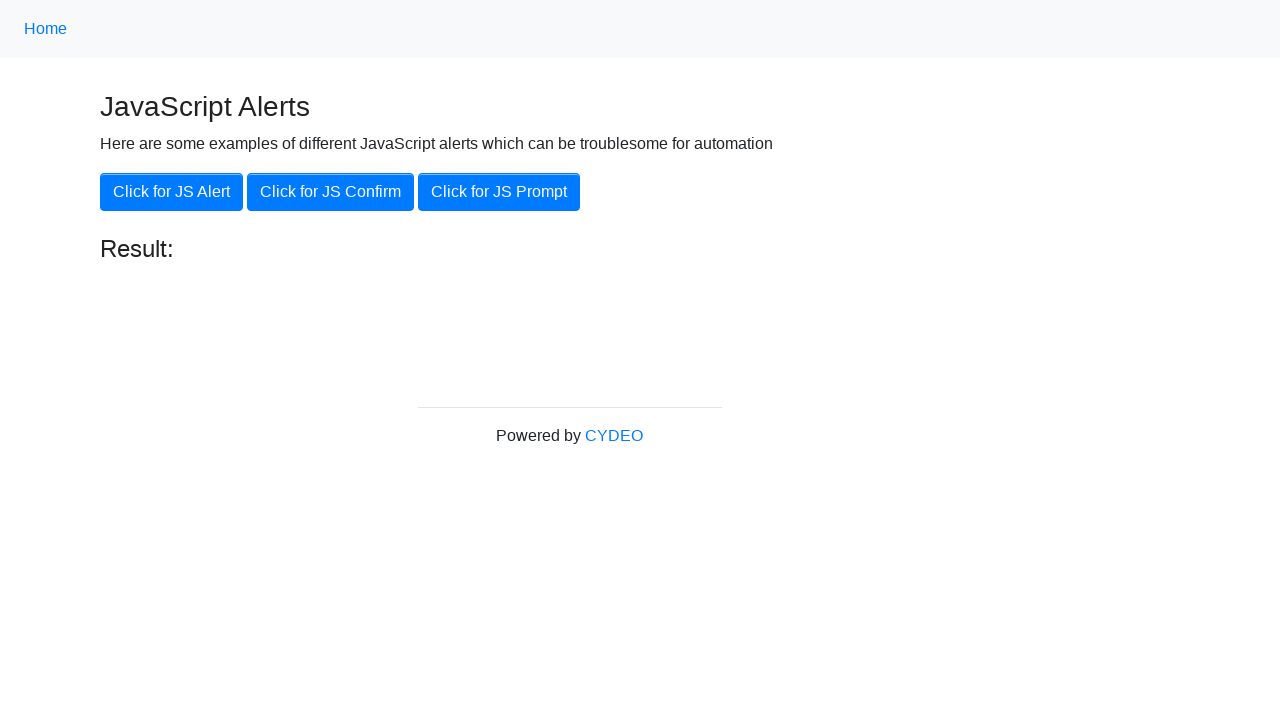

Clicked 'Click for JS Prompt' button to trigger prompt dialog at (499, 192) on xpath=//button[.='Click for JS Prompt']
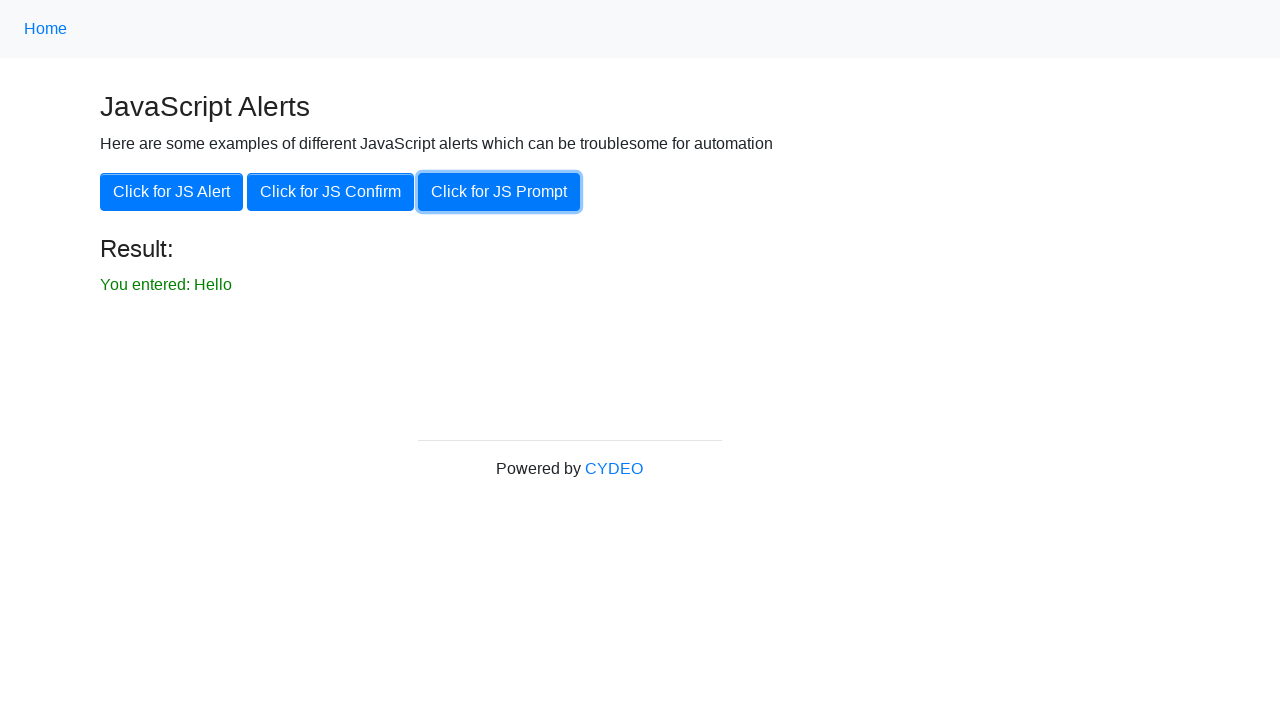

Result text element loaded and visible
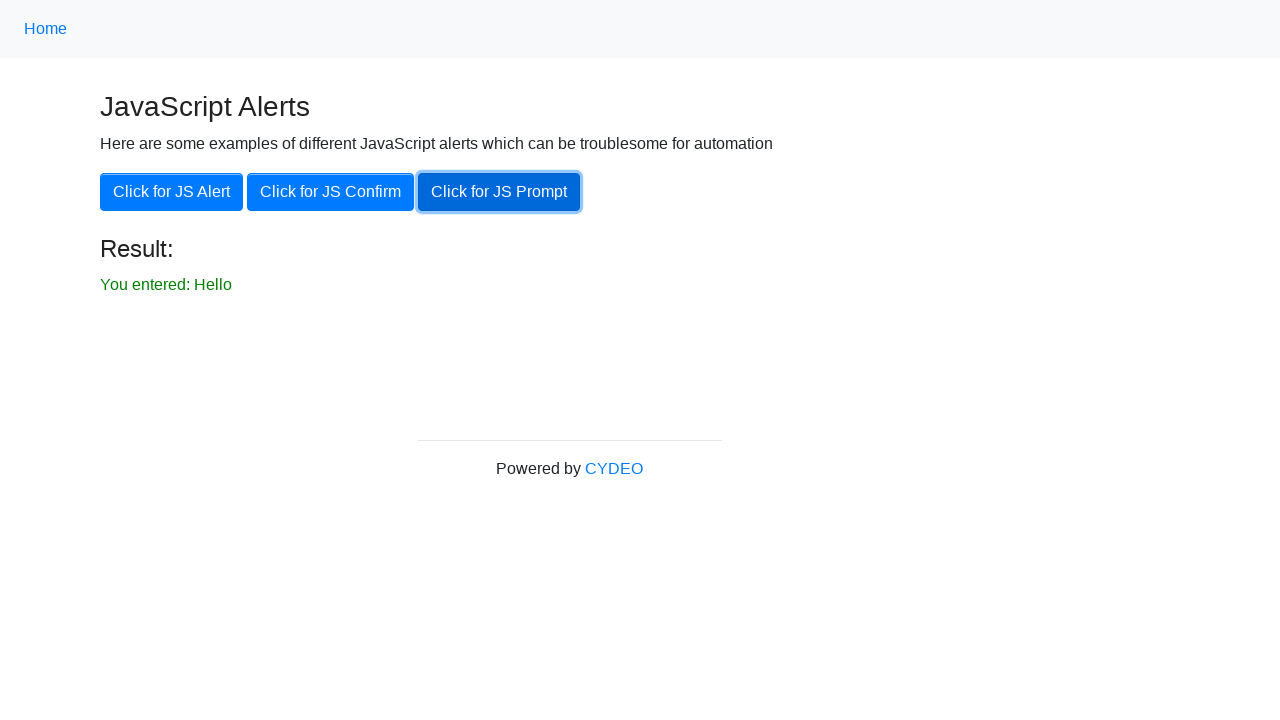

Located result text element
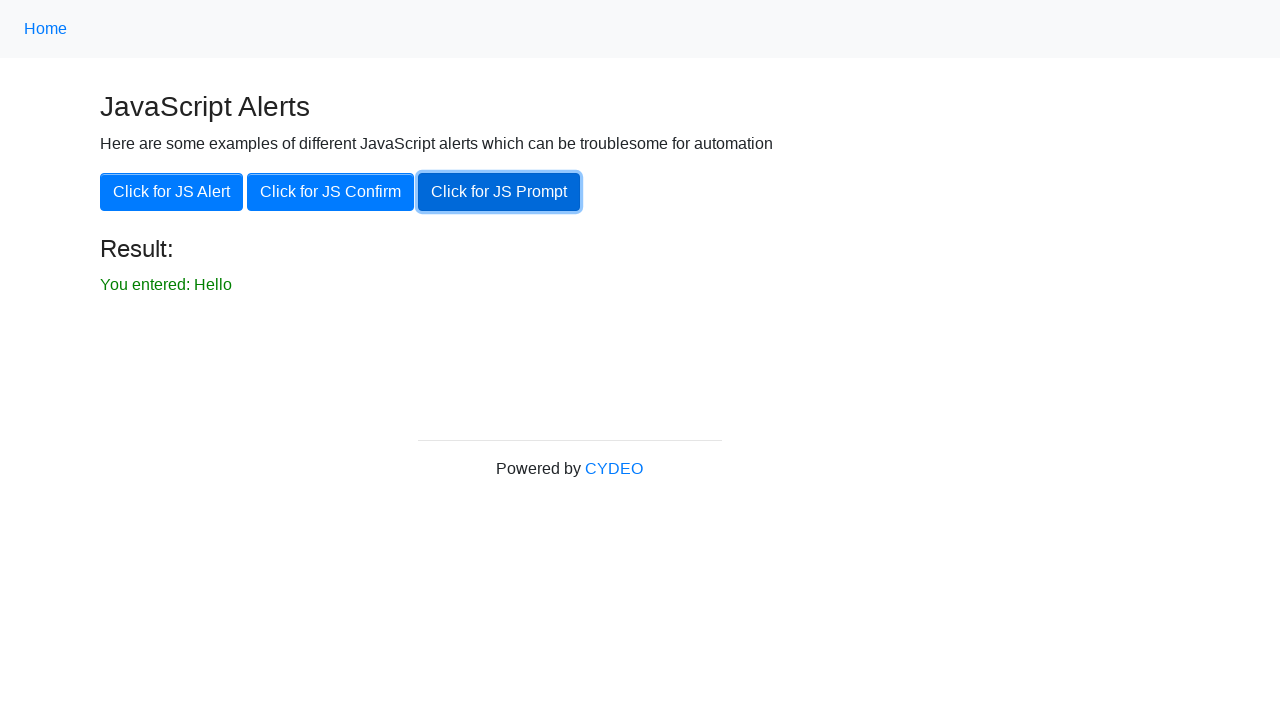

Verified result text is visible
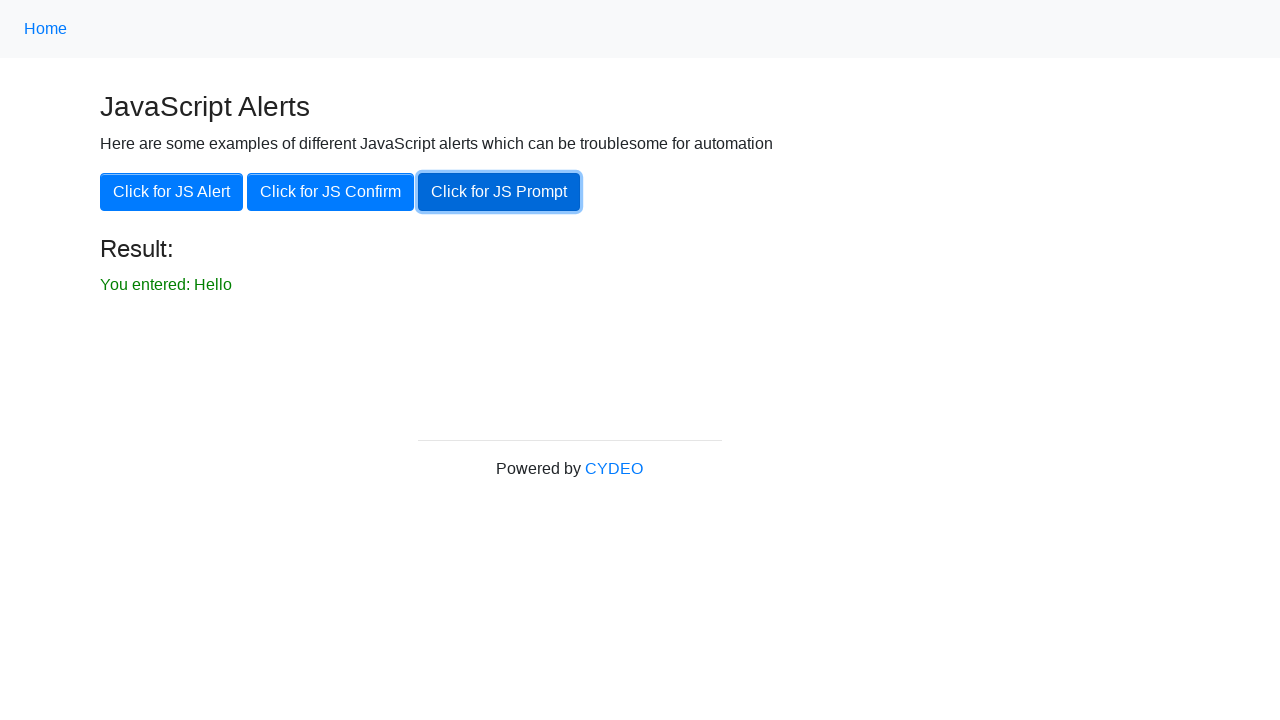

Verified result text contains 'You entered: Hello' as expected
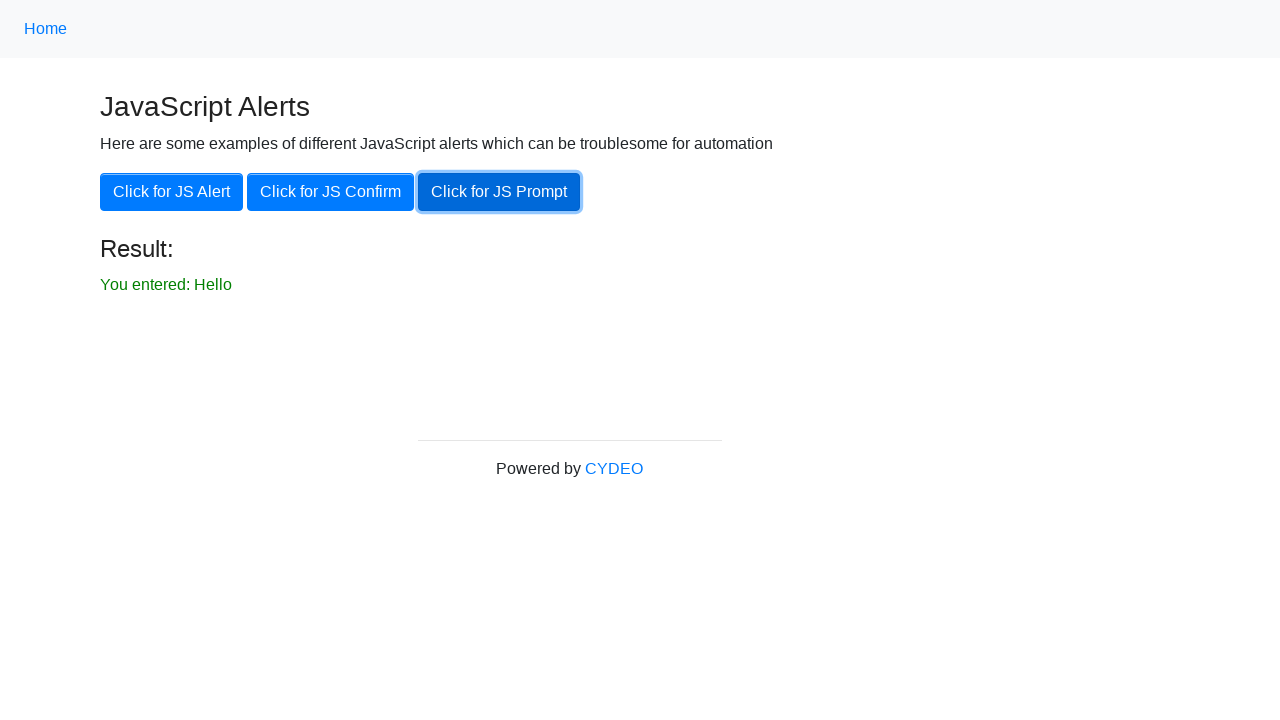

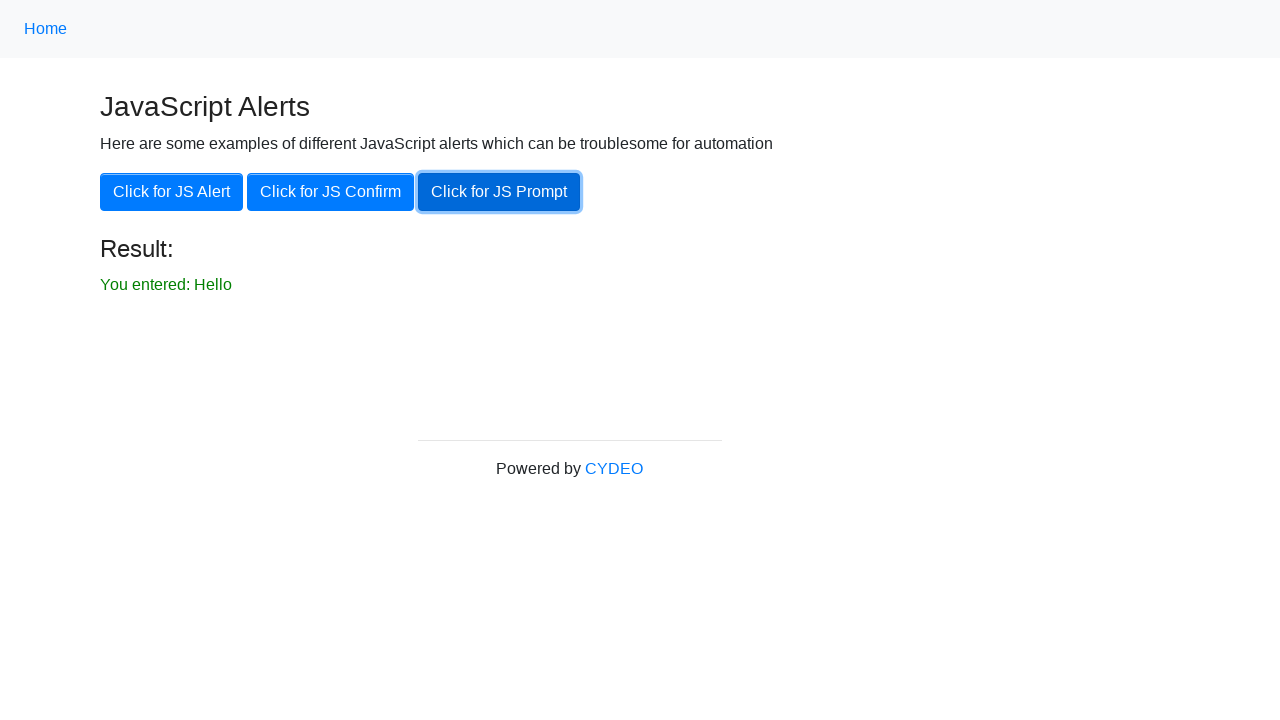